Tests that text can be entered into the text input field and clicking the button updates the button's text to match the input value

Starting URL: http://www.uitestingplayground.com/textinput

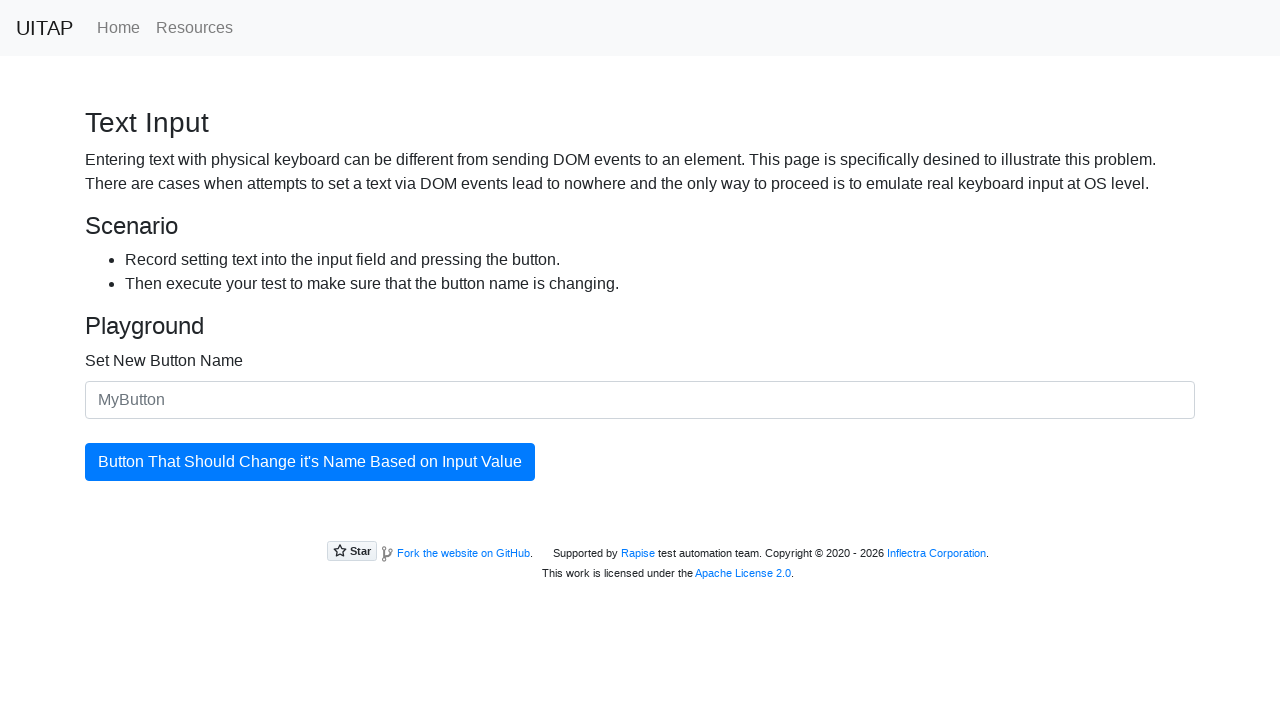

Verified that button does not initially contain the input value 'MyCustomButton'
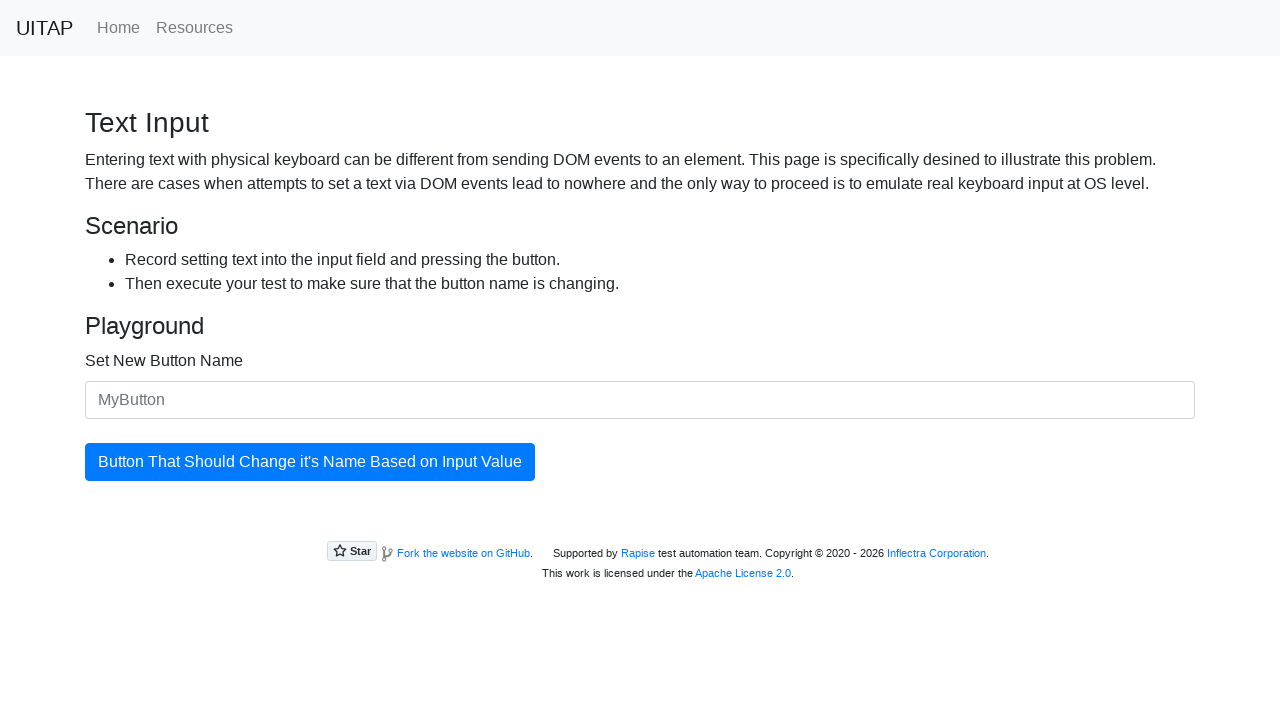

Filled text input field with 'MyCustomButton' on #newButtonName
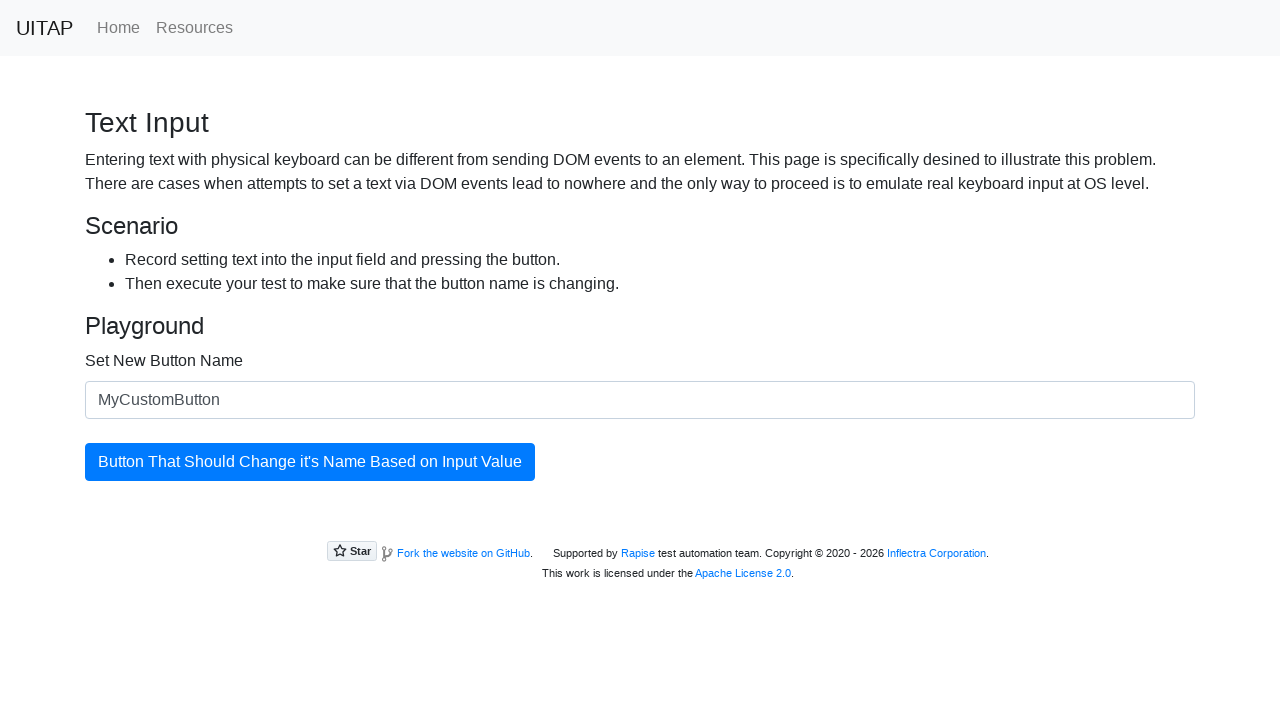

Clicked the updatingButton to apply the input text at (310, 462) on #updatingButton
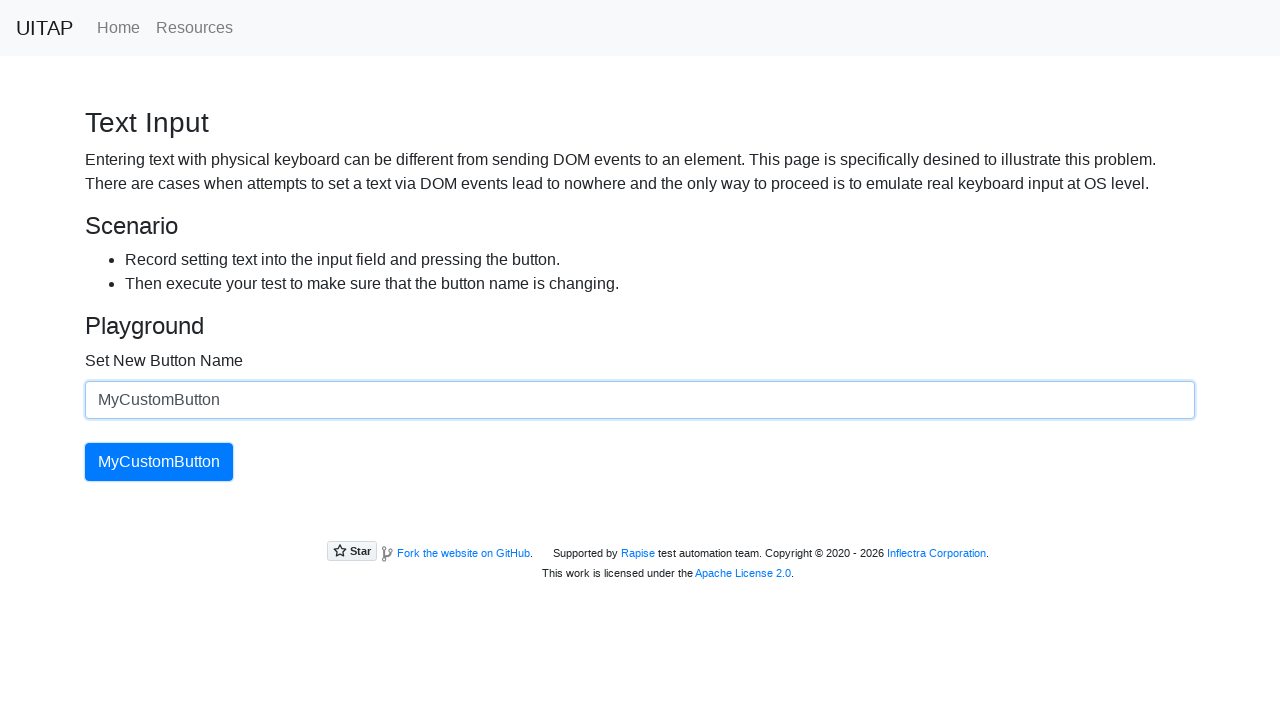

Verified that button text now matches the input value 'MyCustomButton'
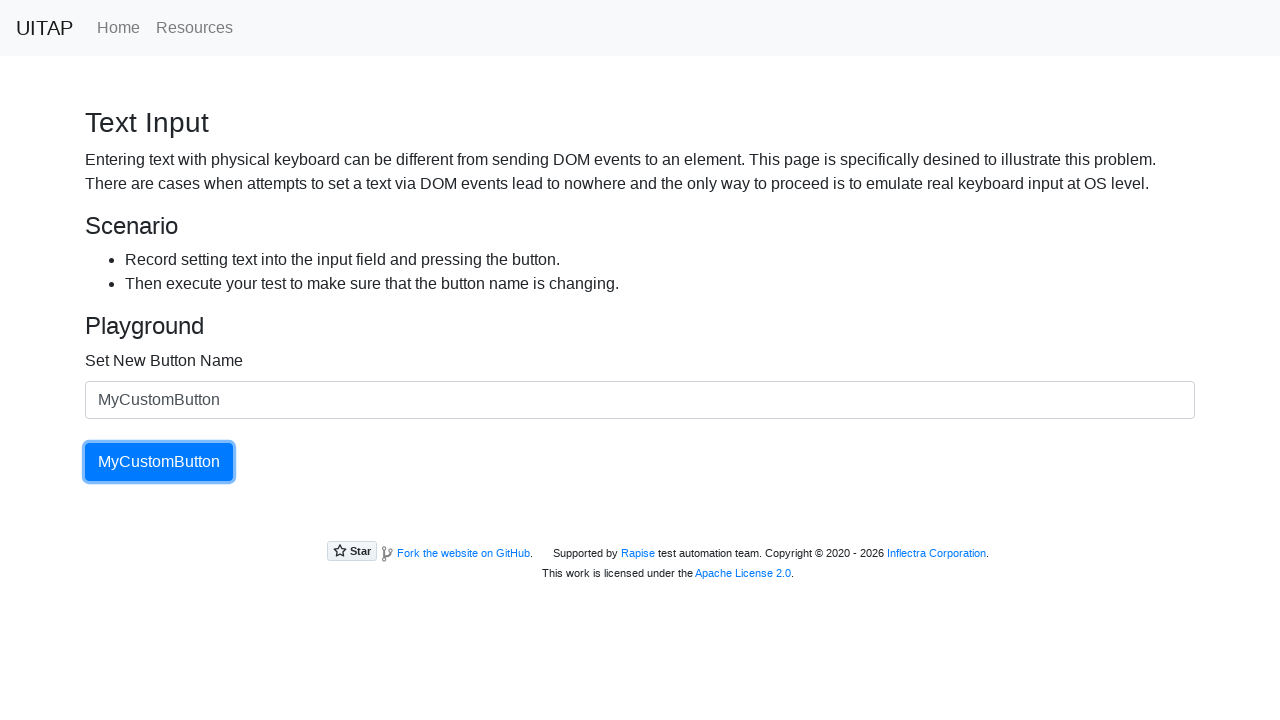

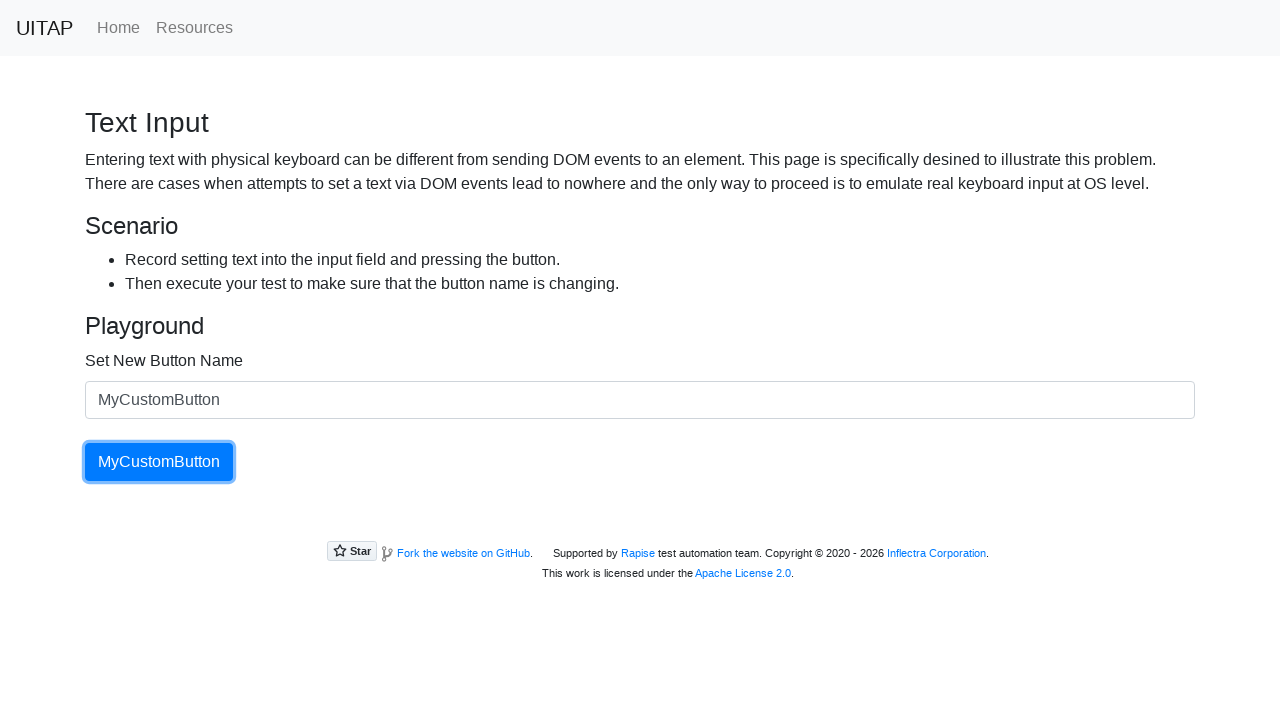